Tests filling the subject field with autocomplete on the practice form

Starting URL: https://demoqa.com/automation-practice-form

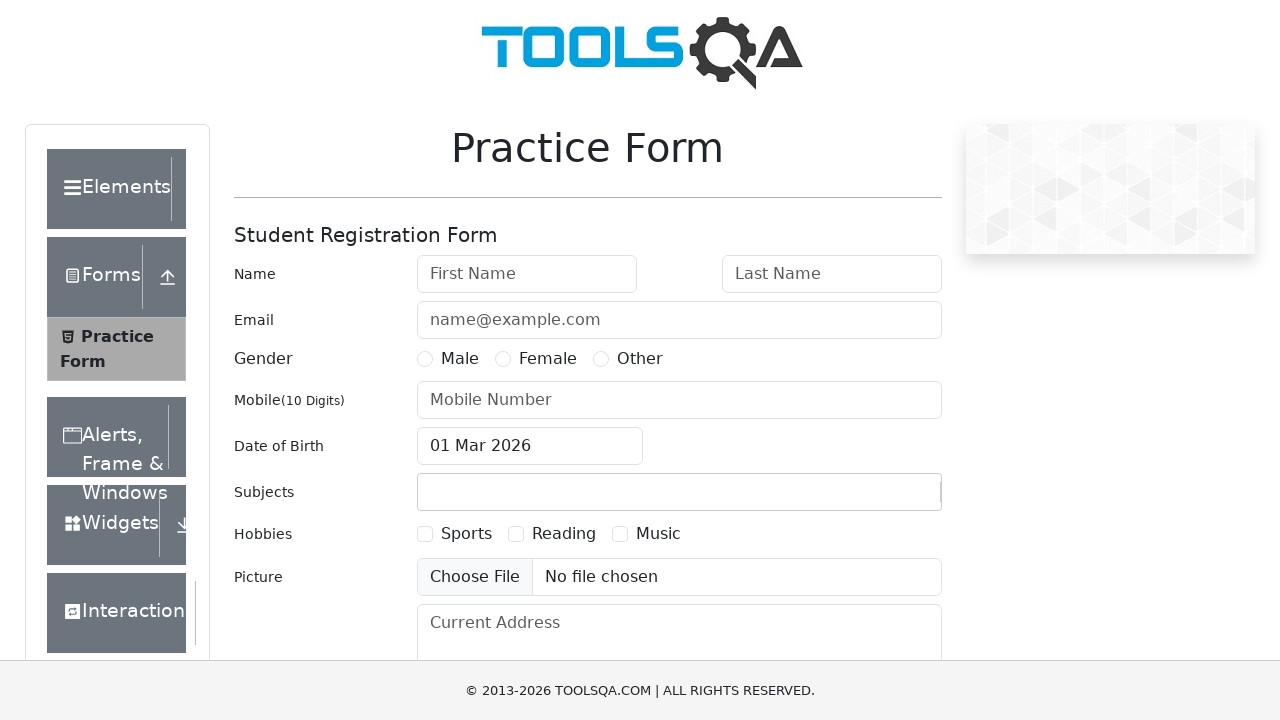

Navigated to practice form page
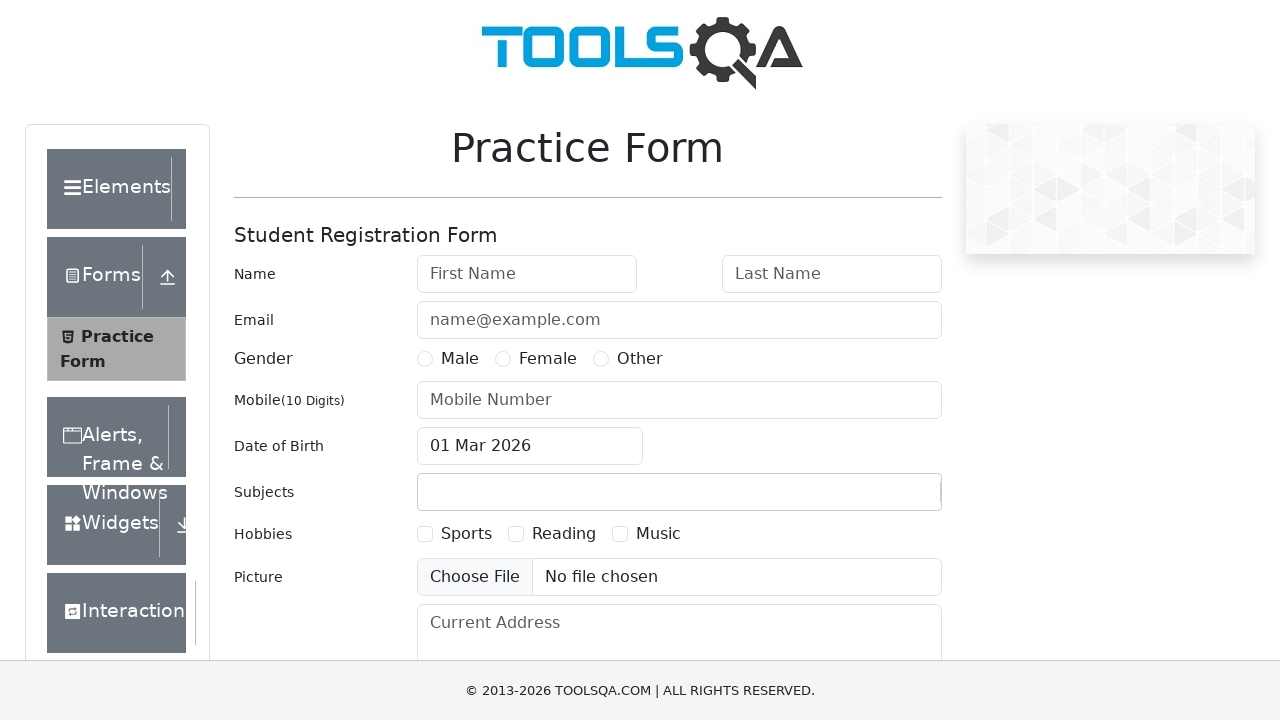

Filled subject field with 'Math' on #subjectsInput
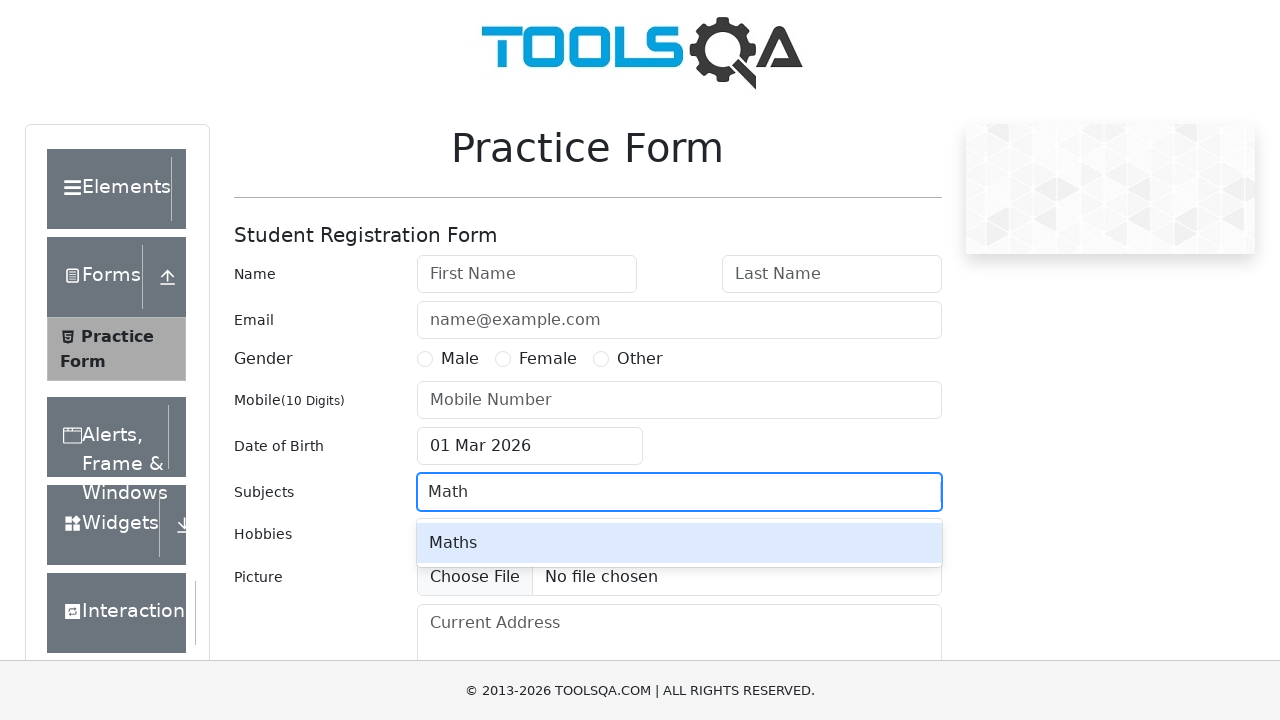

Selected Math from autocomplete dropdown at (679, 543) on .subjects-auto-complete__option
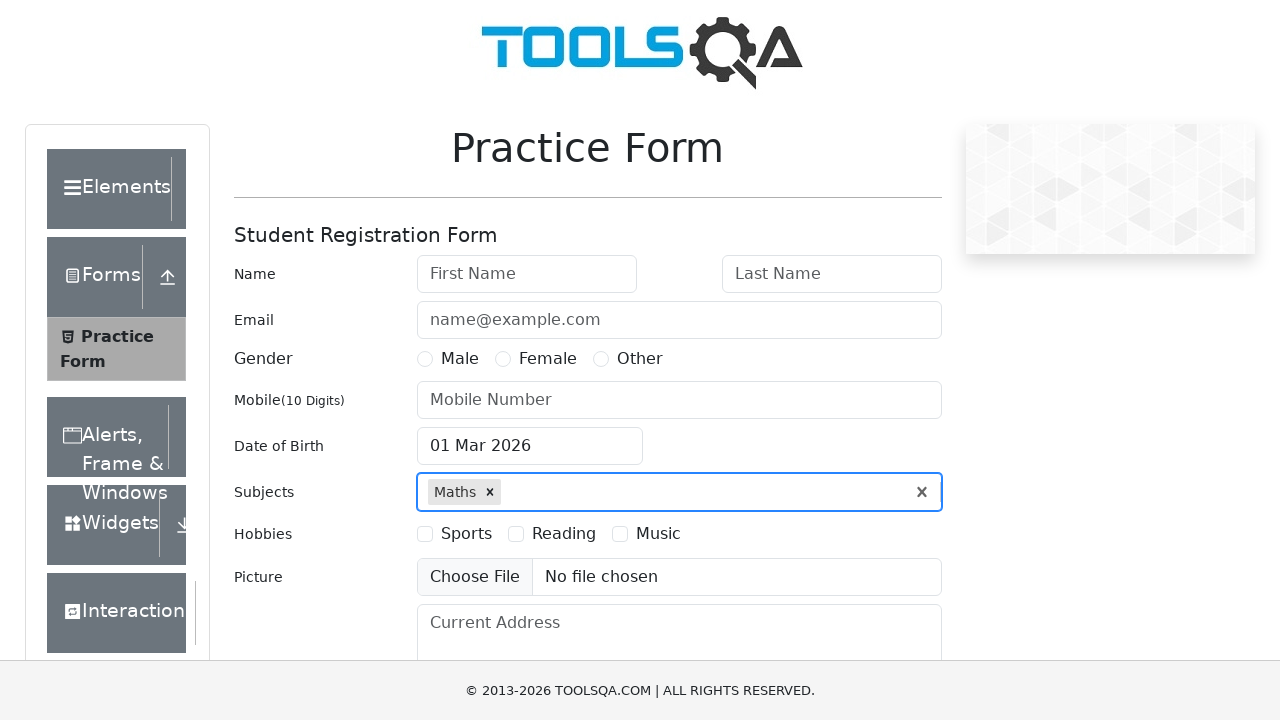

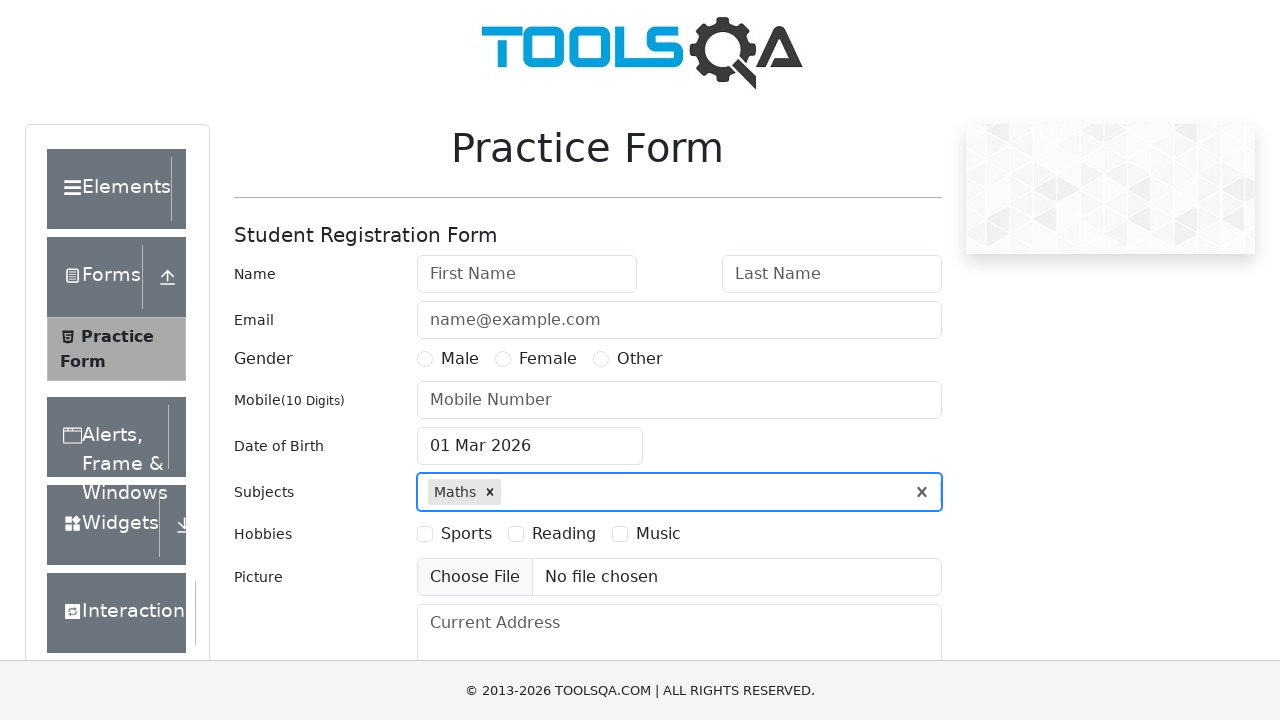